Tests the share price filtering functionality by selecting a sector (Commercial Bank), entering a date, and clicking the search button to filter results.

Starting URL: https://www.sharesansar.com/today-share-price

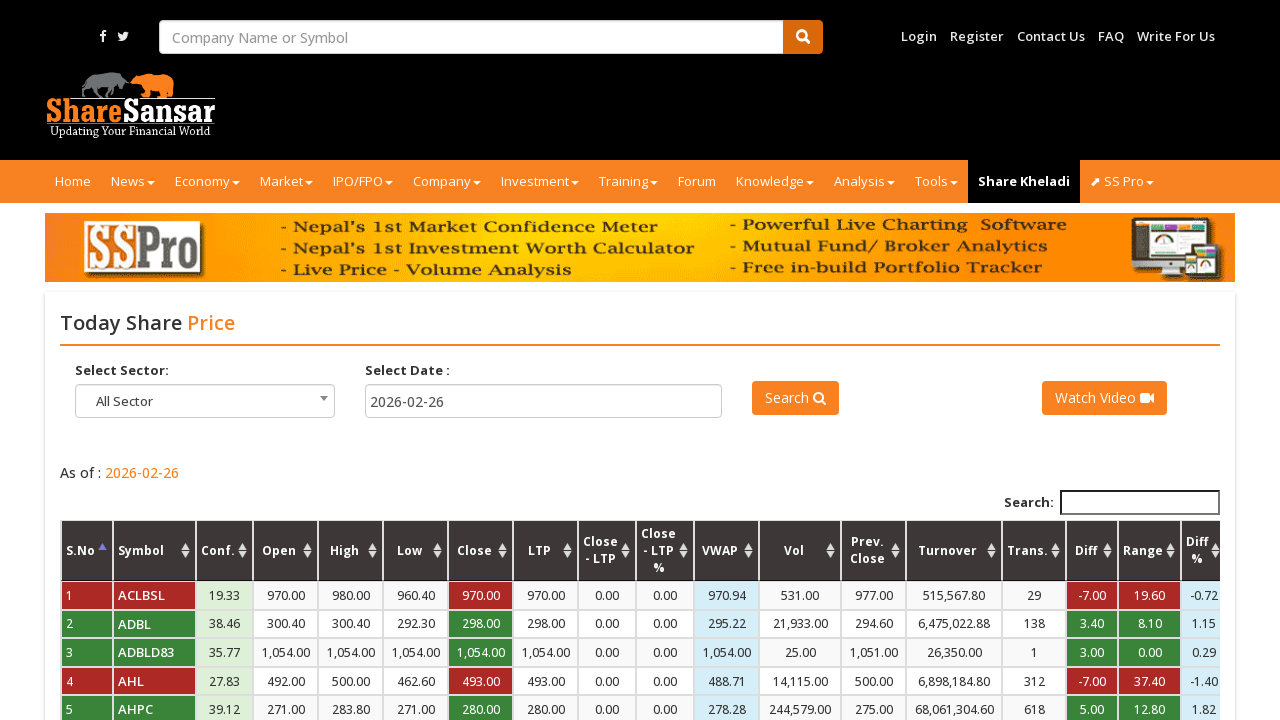

Selected 'Commercial Bank' from sector dropdown on #sector
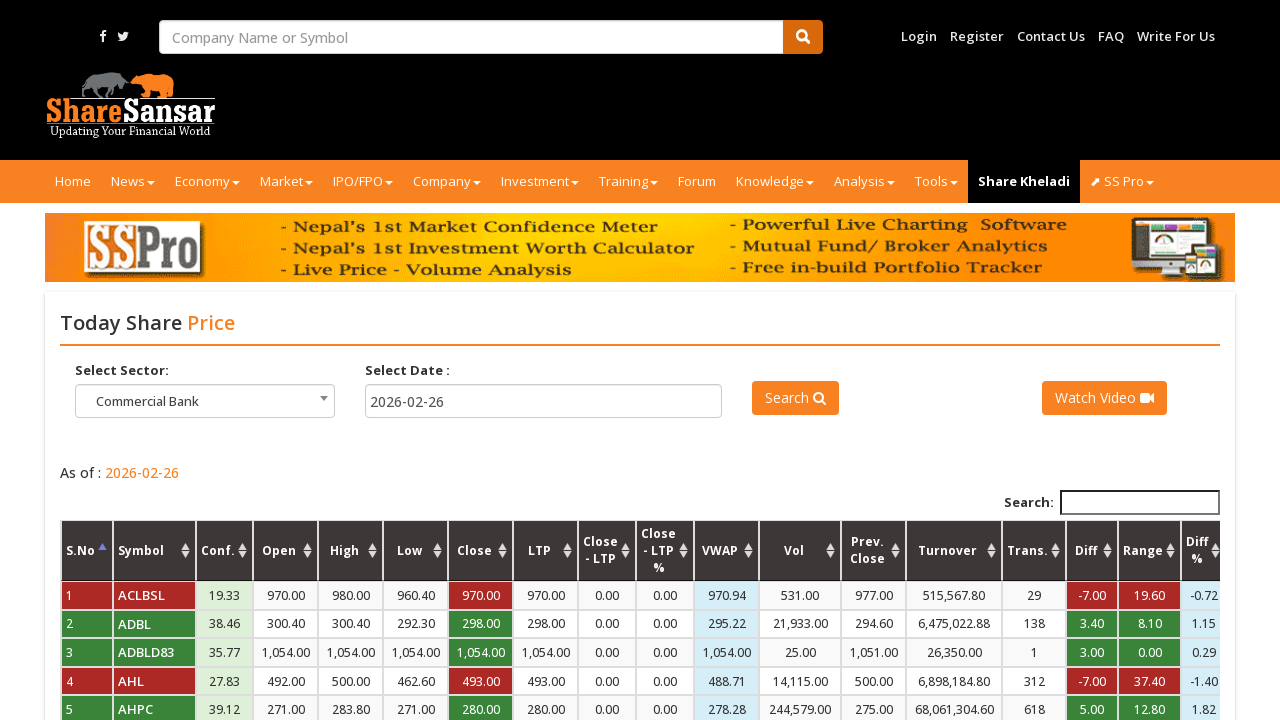

Entered date '2024-03-15' in the date field on #fromdate
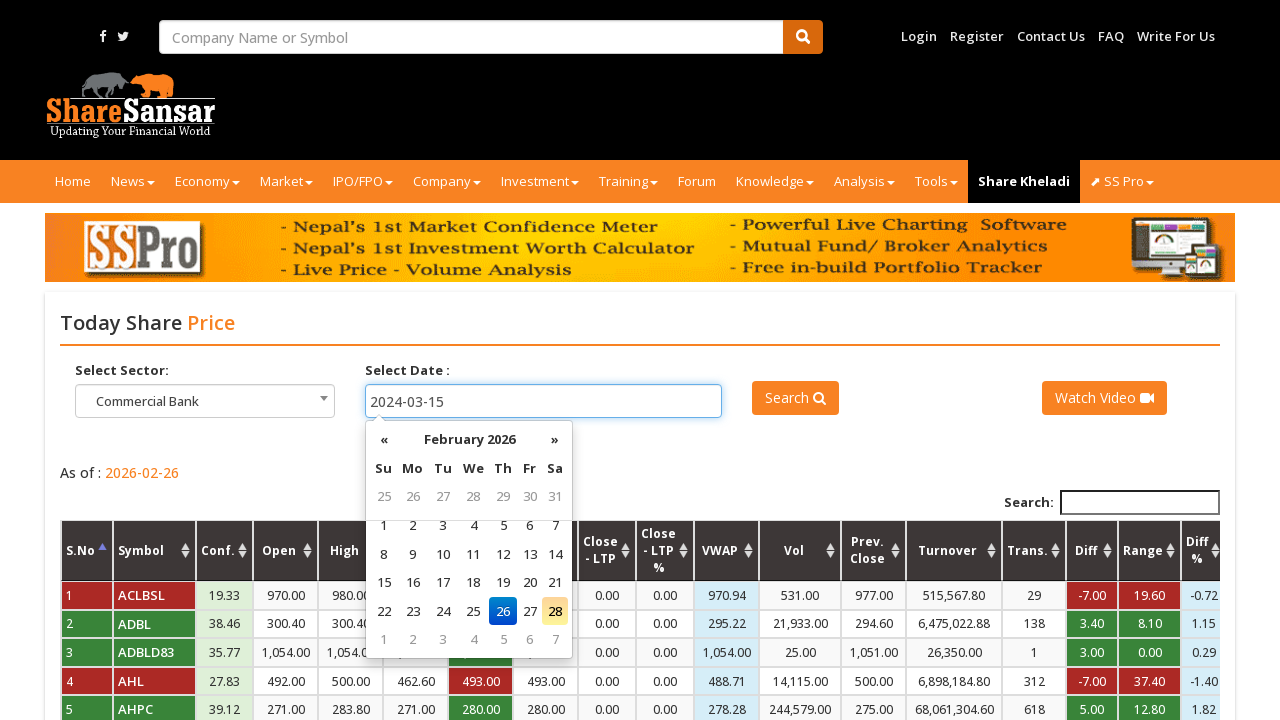

Clicked the search button to filter share prices at (795, 398) on #btn_todayshareprice_submit
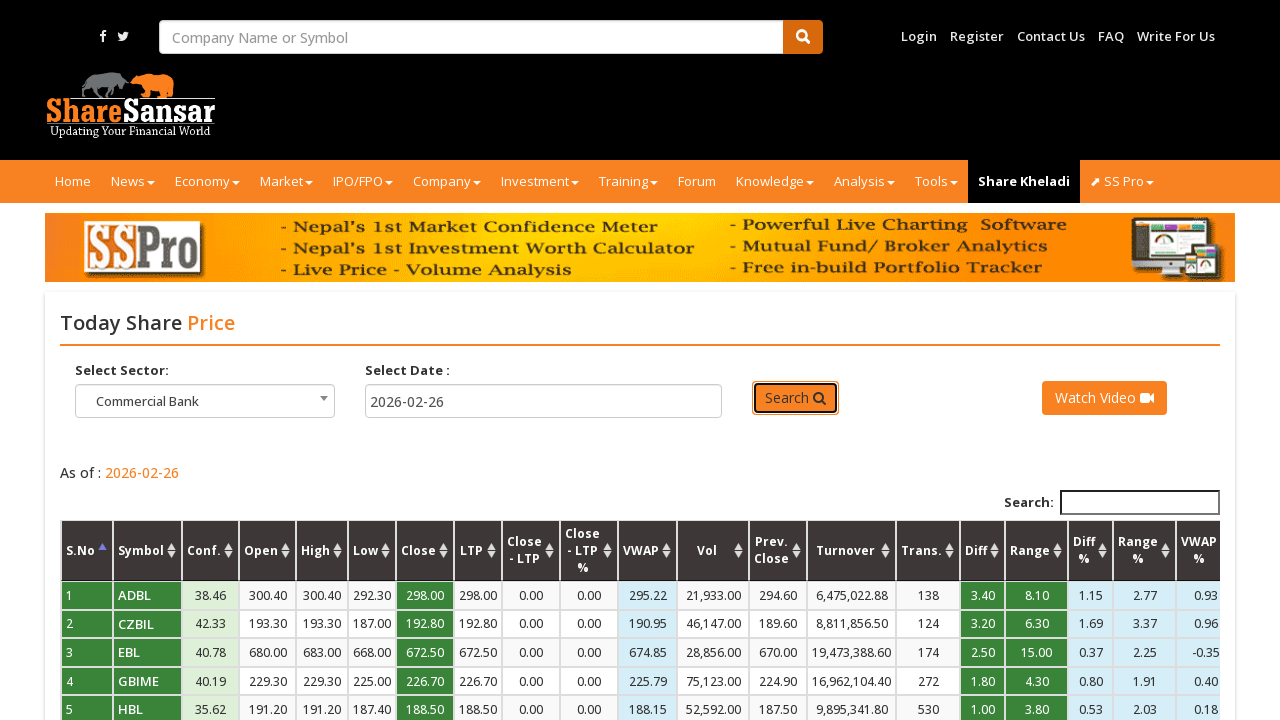

Share price filter results table loaded successfully
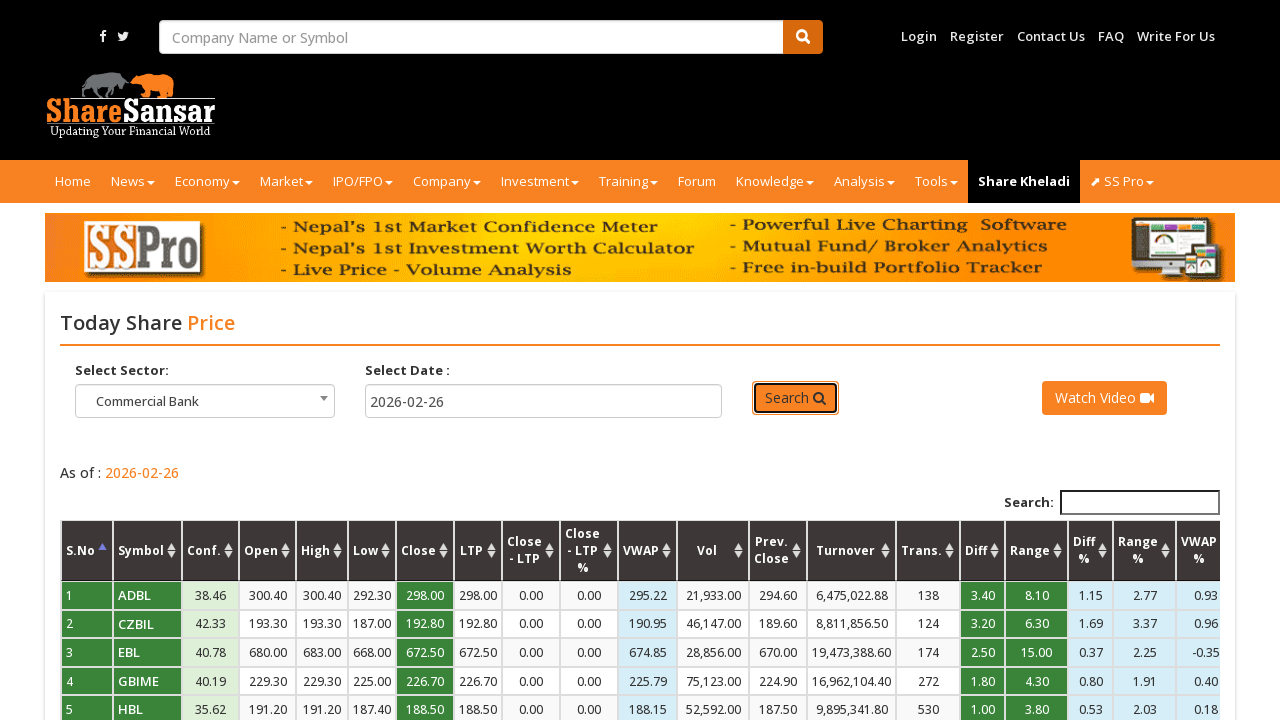

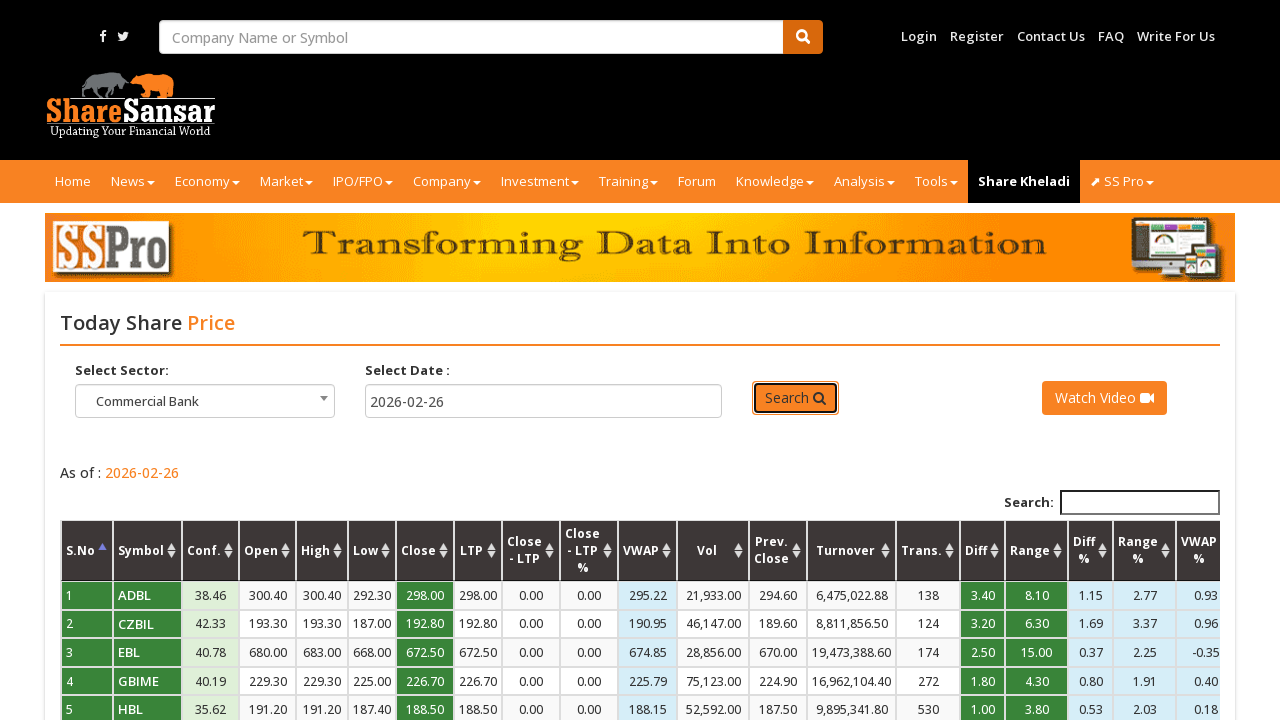